Tests Gmail login page by interacting with the email input field, clearing and re-entering text, and verifying page elements are displayed

Starting URL: https://gmail.com/

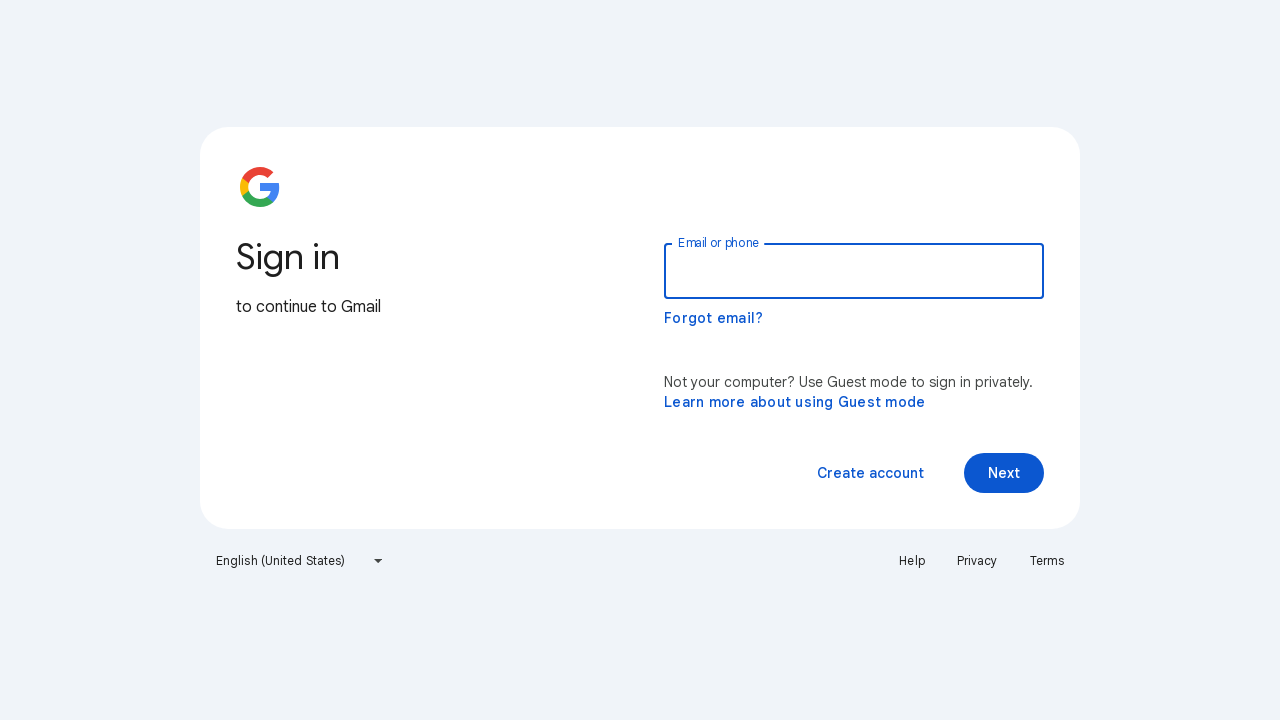

Filled email input field with 'Testing Relative Xpath' on input[jsname='YPqjbf'] >> nth=0
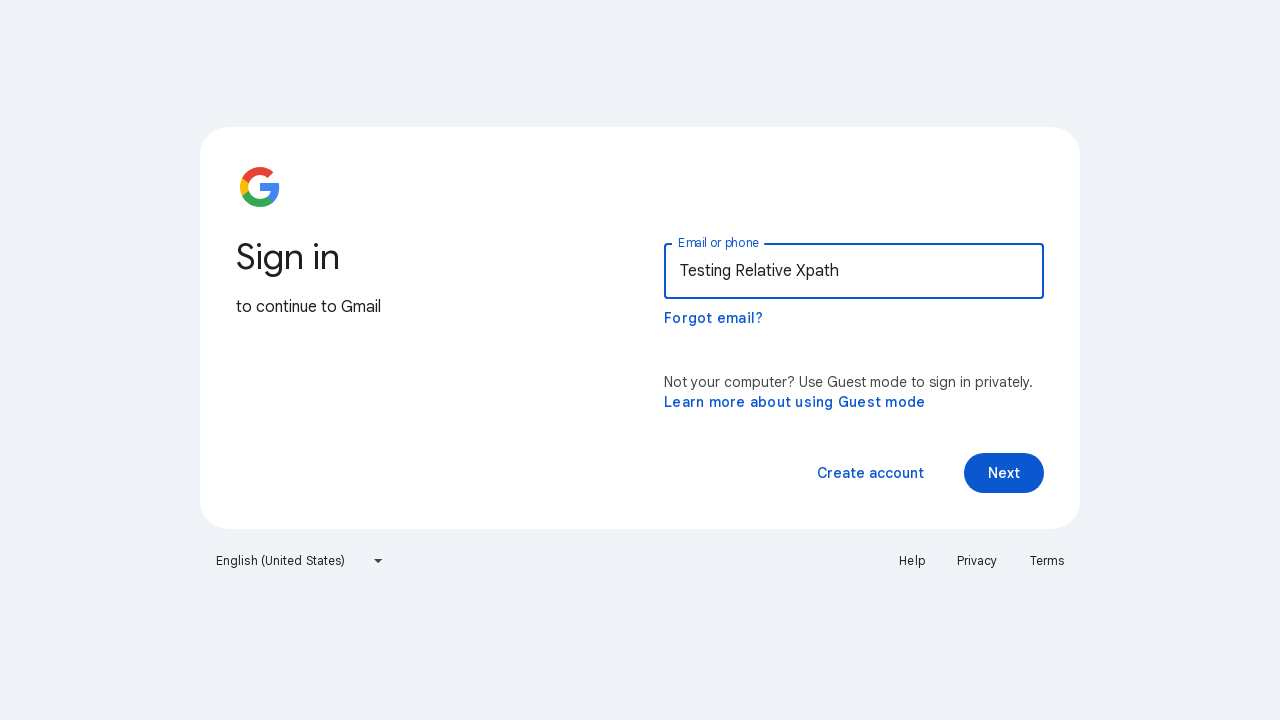

Waited 2000ms for page to settle
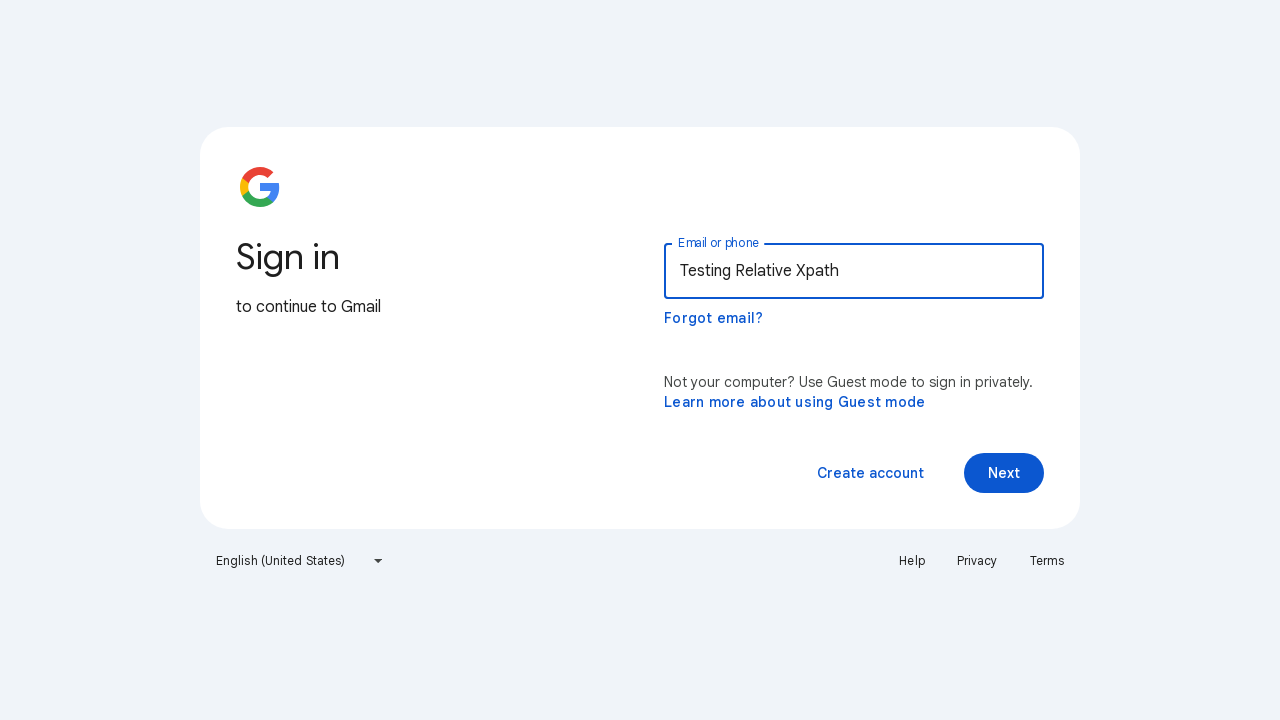

Cleared the email input field on input[jsname='YPqjbf'] >> nth=0
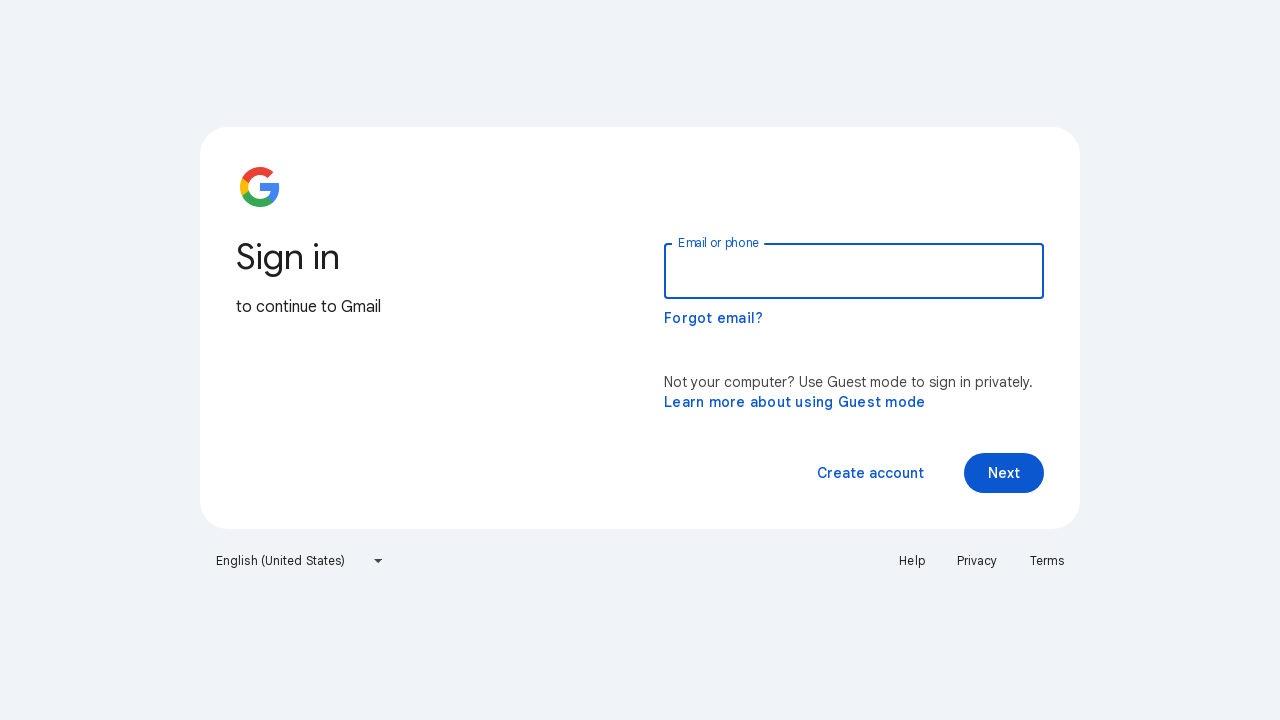

Waited 2000ms for page to settle
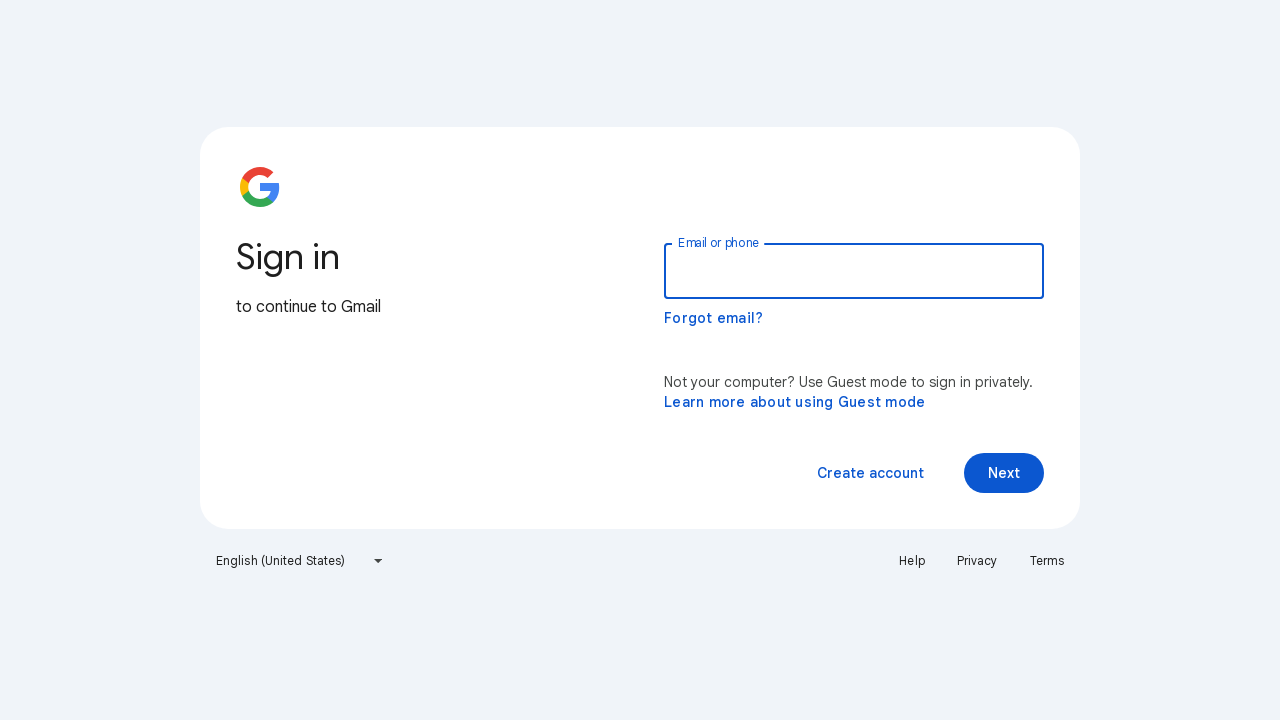

Filled email input field with 'Automation' on input[jsname='YPqjbf'] >> nth=0
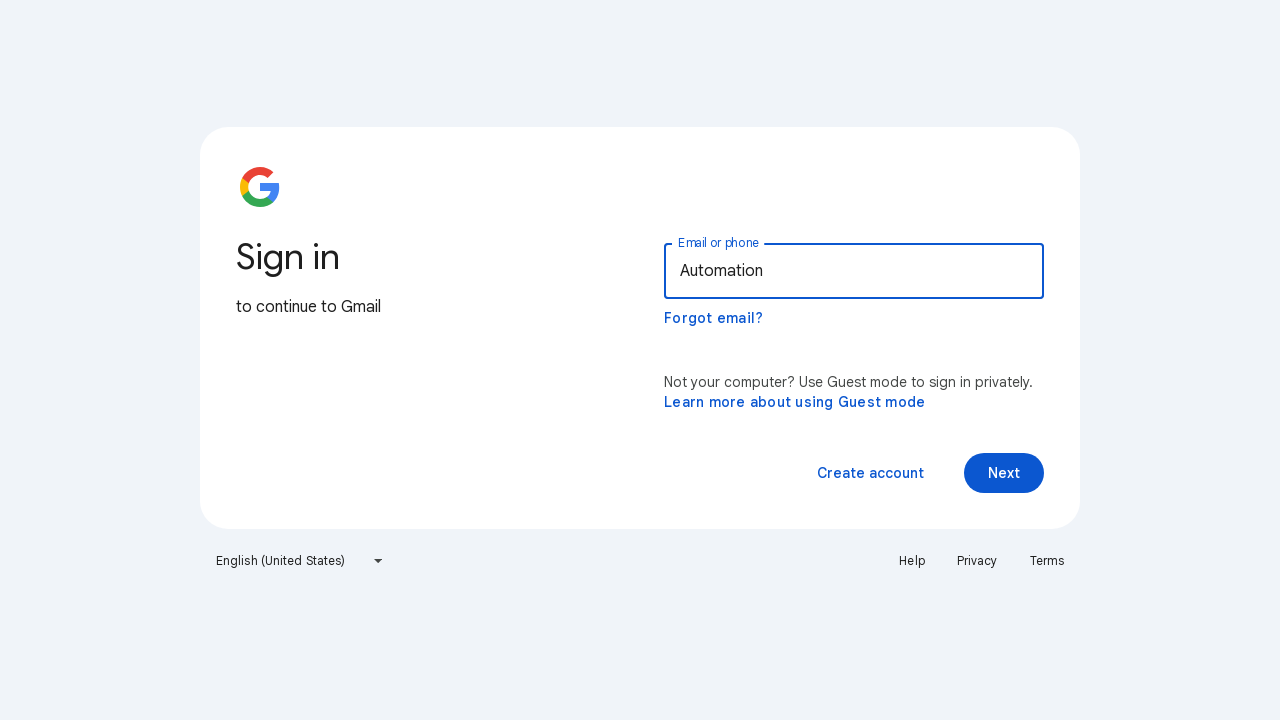

Retrieved page title: Gmail
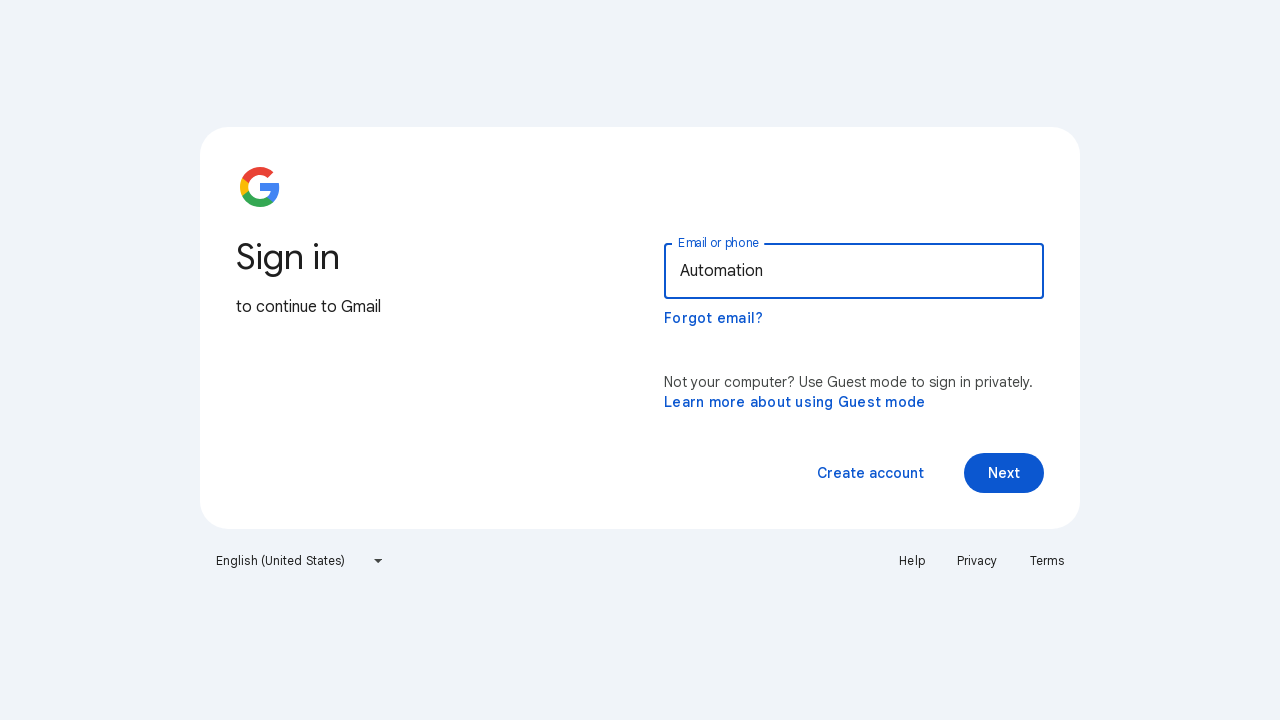

Retrieved current URL: https://accounts.google.com/v3/signin/identifier?continue=https%3A%2F%2Fmail.google.com%2Fmail%2Fu%2F0%2F&dsh=S-1556277454%3A1772054116234944&emr=1&followup=https%3A%2F%2Fmail.google.com%2Fmail%2Fu%2F0%2F&ifkv=ASfE1-oTDGacuD4zALRCH0LbZO_2sSj4hP-WJKrP2r1u5LX0Es8zgV_J3VOkejKhSVq0v-SrAHf5Ig&osid=1&passive=1209600&service=mail&flowName=GlifWebSignIn&flowEntry=ServiceLogin
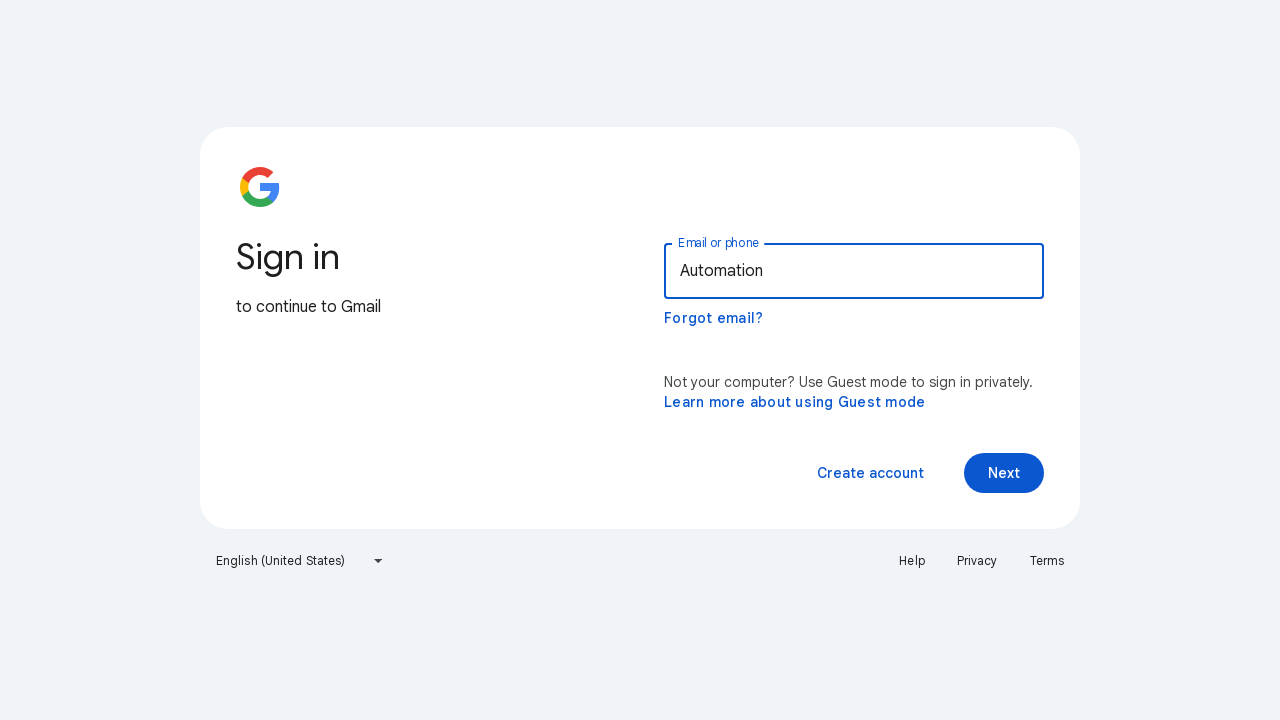

Located heading element with id 'headingText'
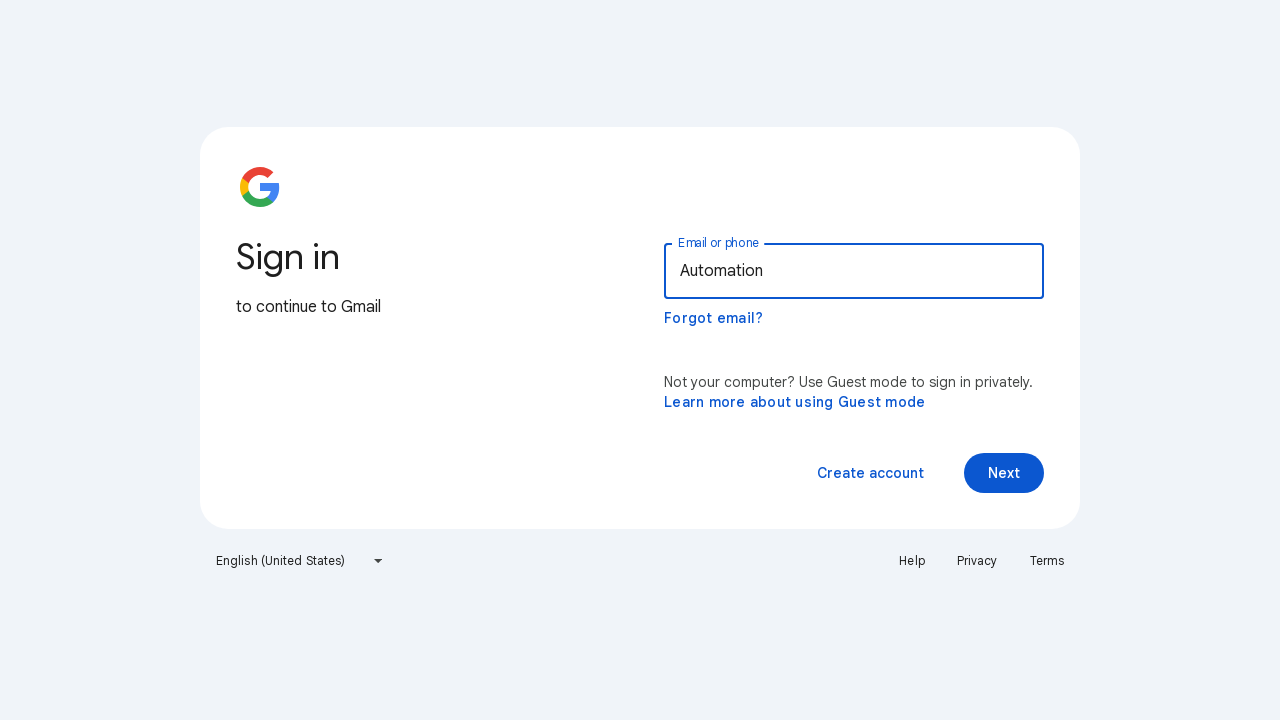

Retrieved heading text: Sign in
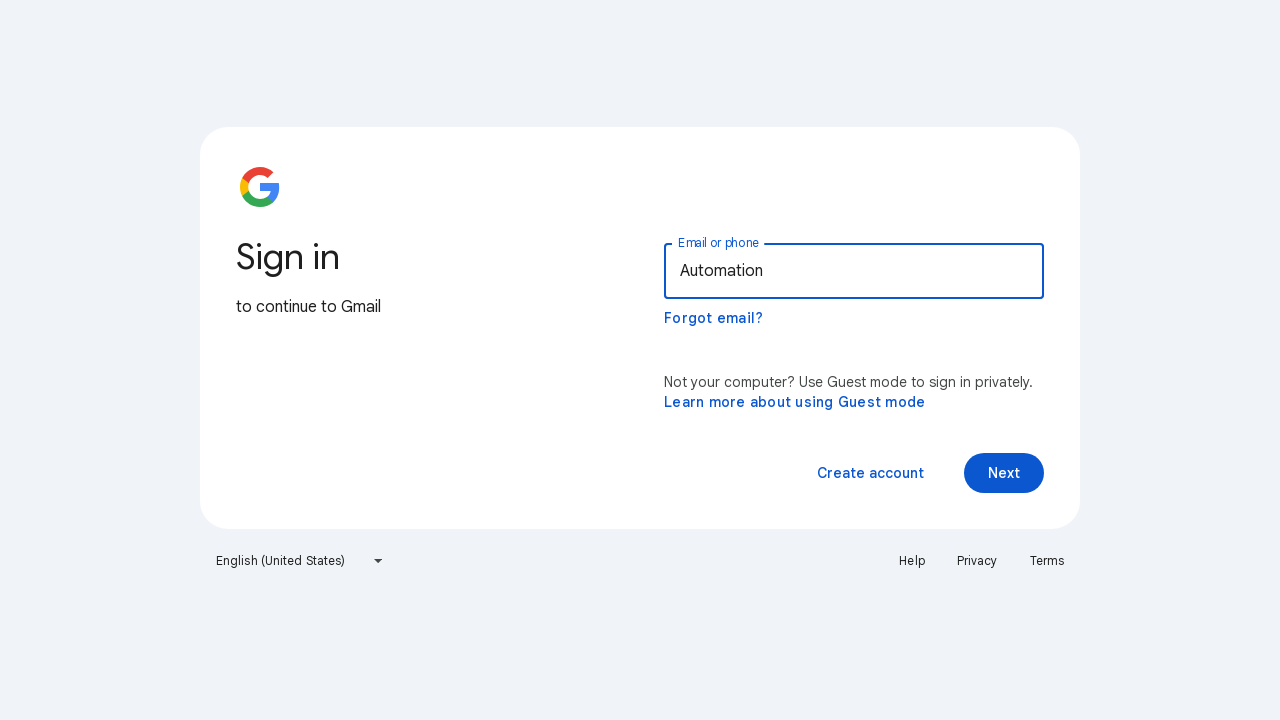

Retrieved email input field value: Automation
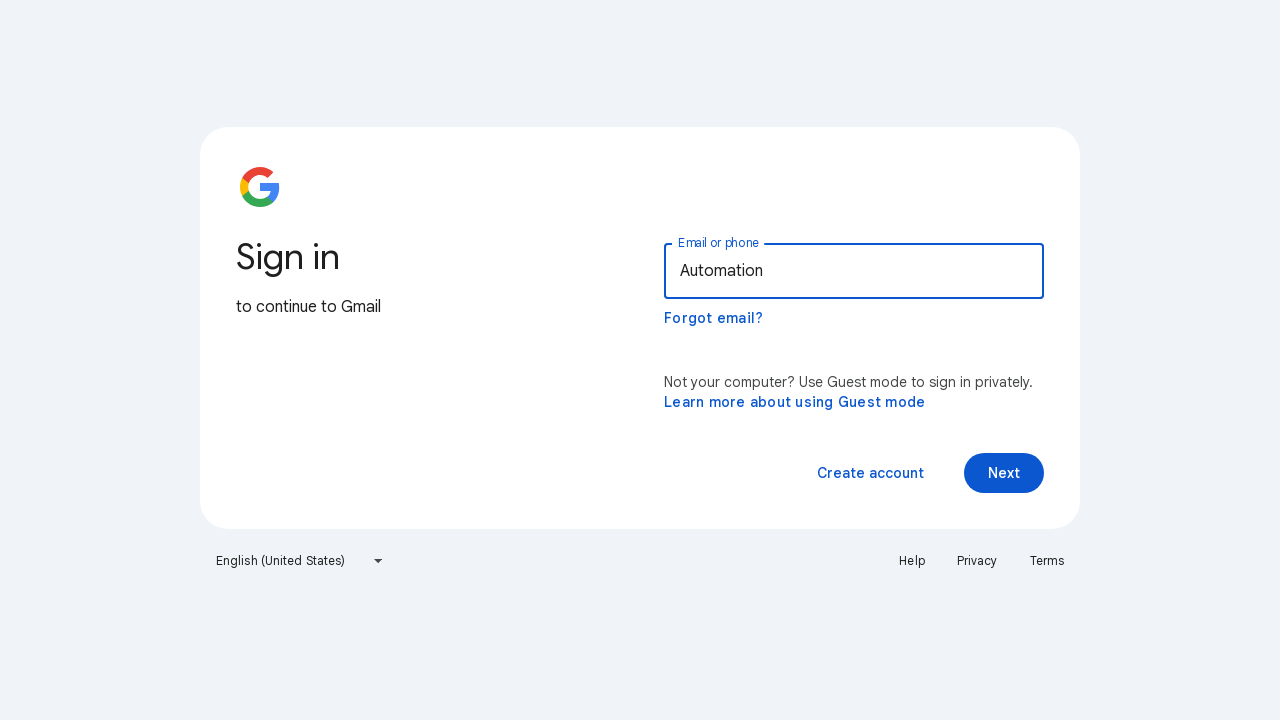

Located Next button element
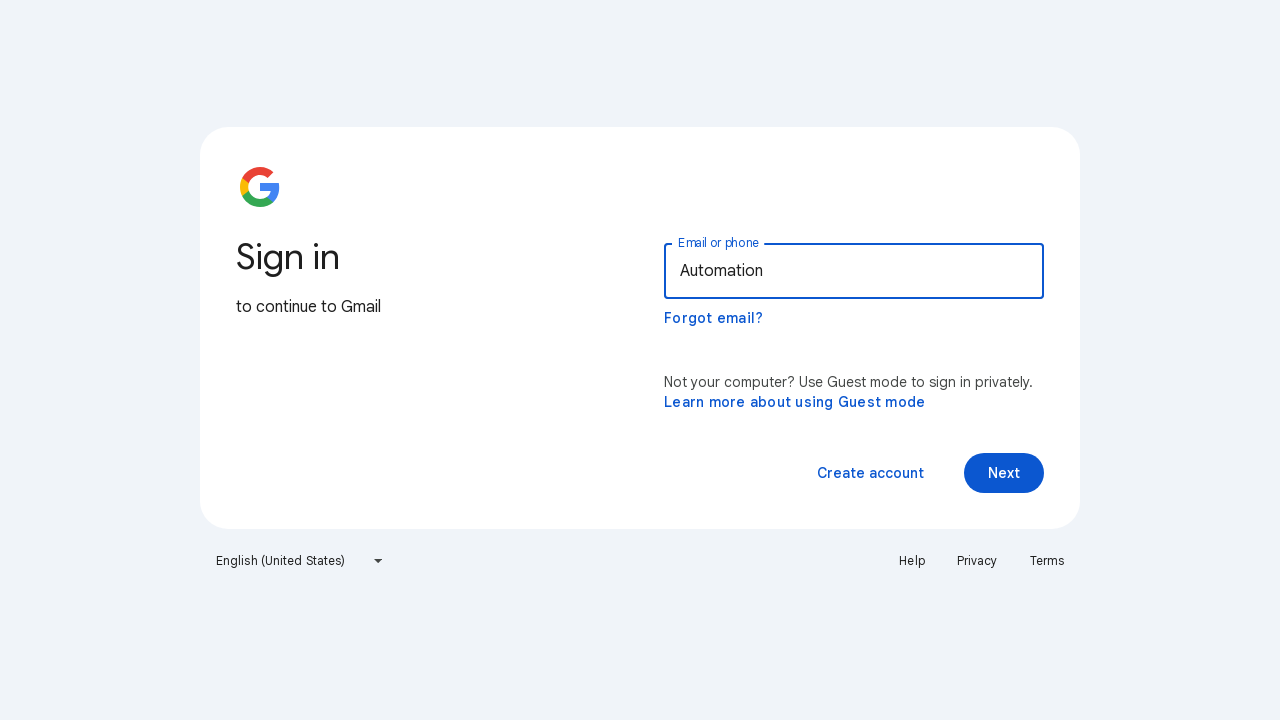

Checked if Next button is visible: True
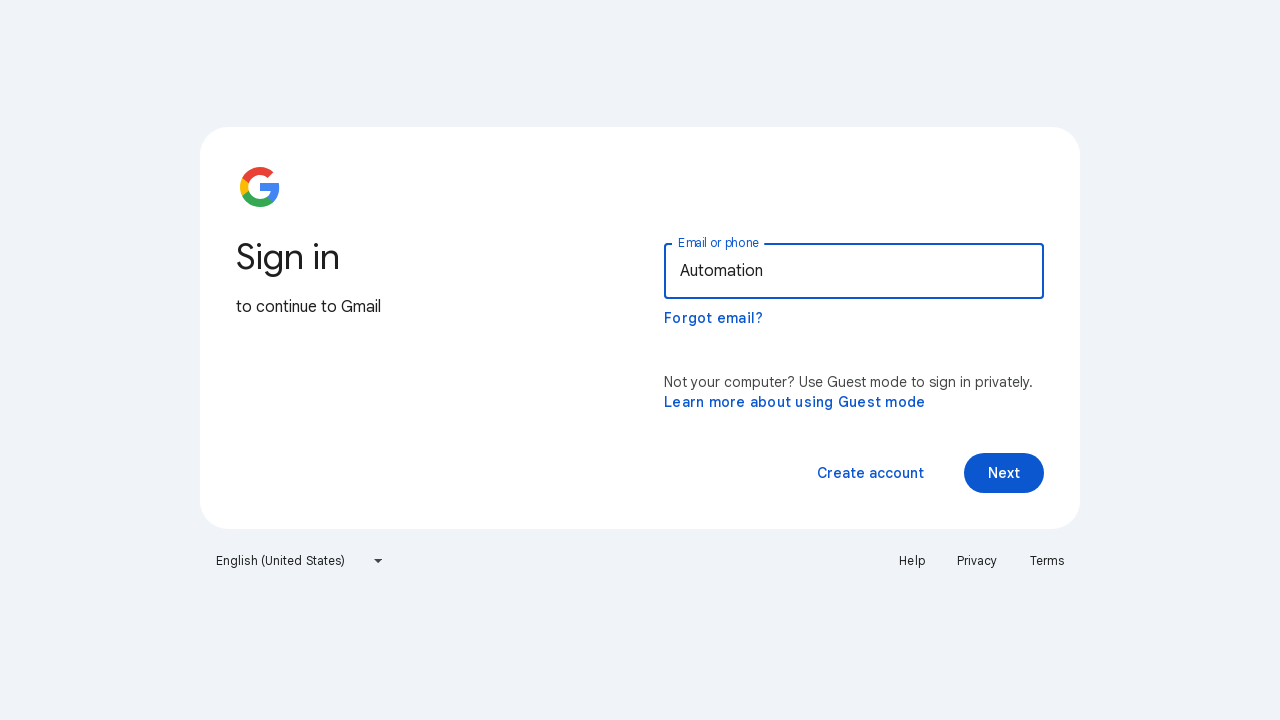

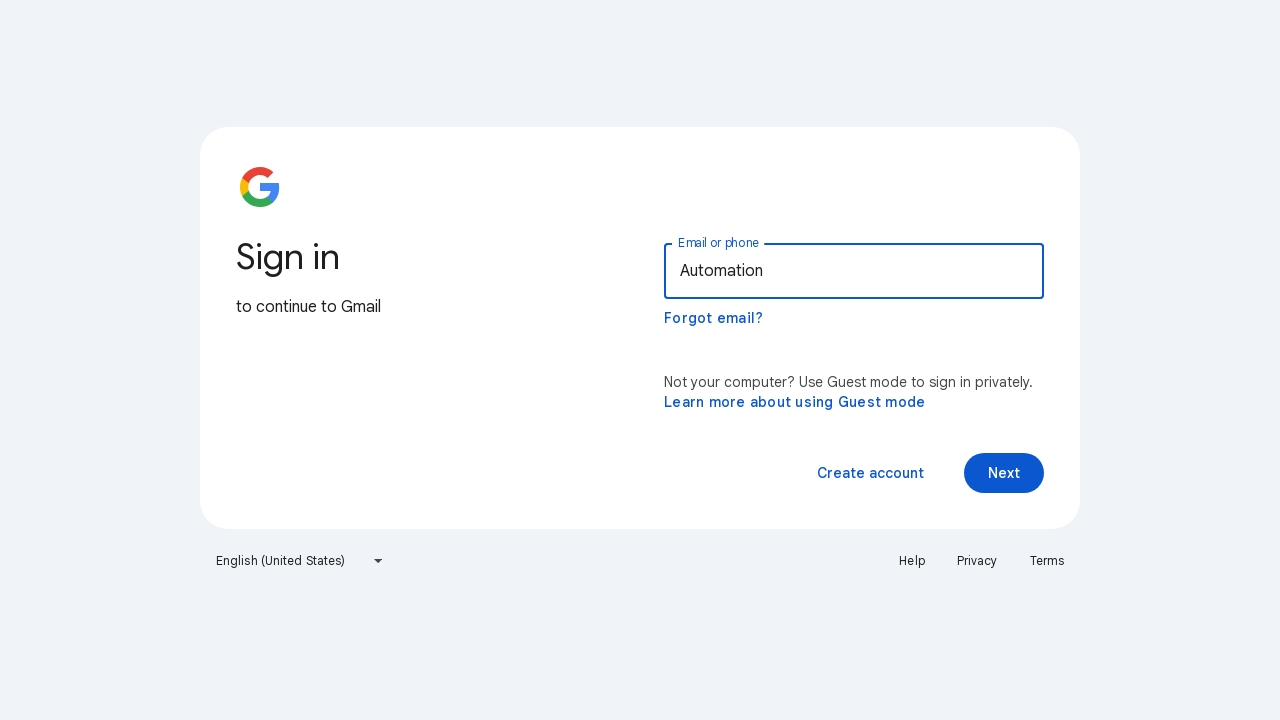